Tests marking individual todo items as complete by clicking their checkboxes

Starting URL: https://demo.playwright.dev/todomvc

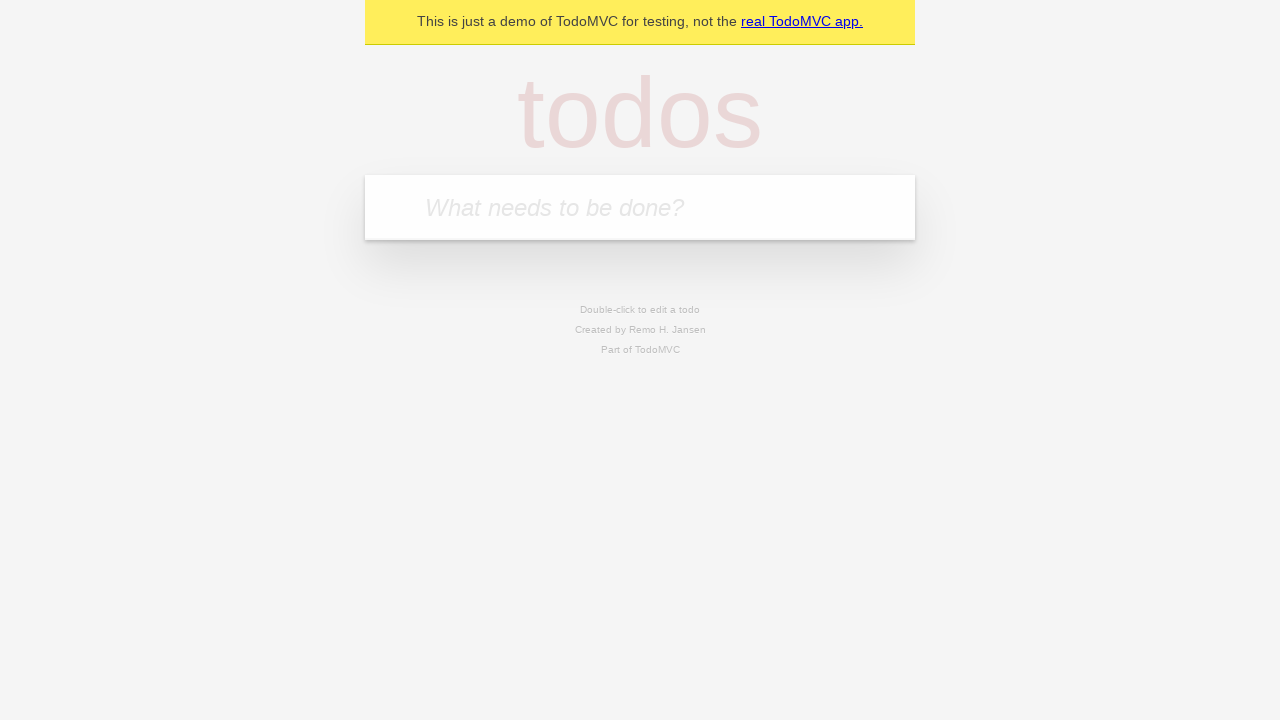

Located the 'What needs to be done?' input field
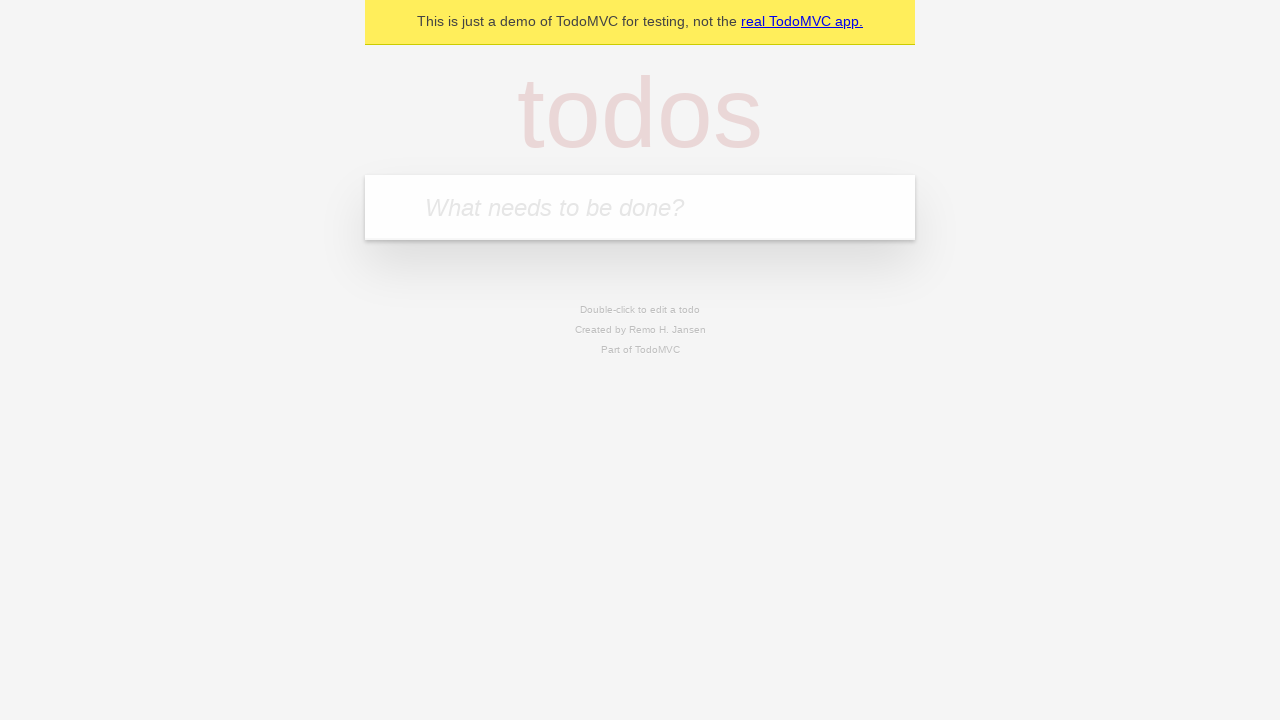

Filled input field with 'buy some cheese' on internal:attr=[placeholder="What needs to be done?"i]
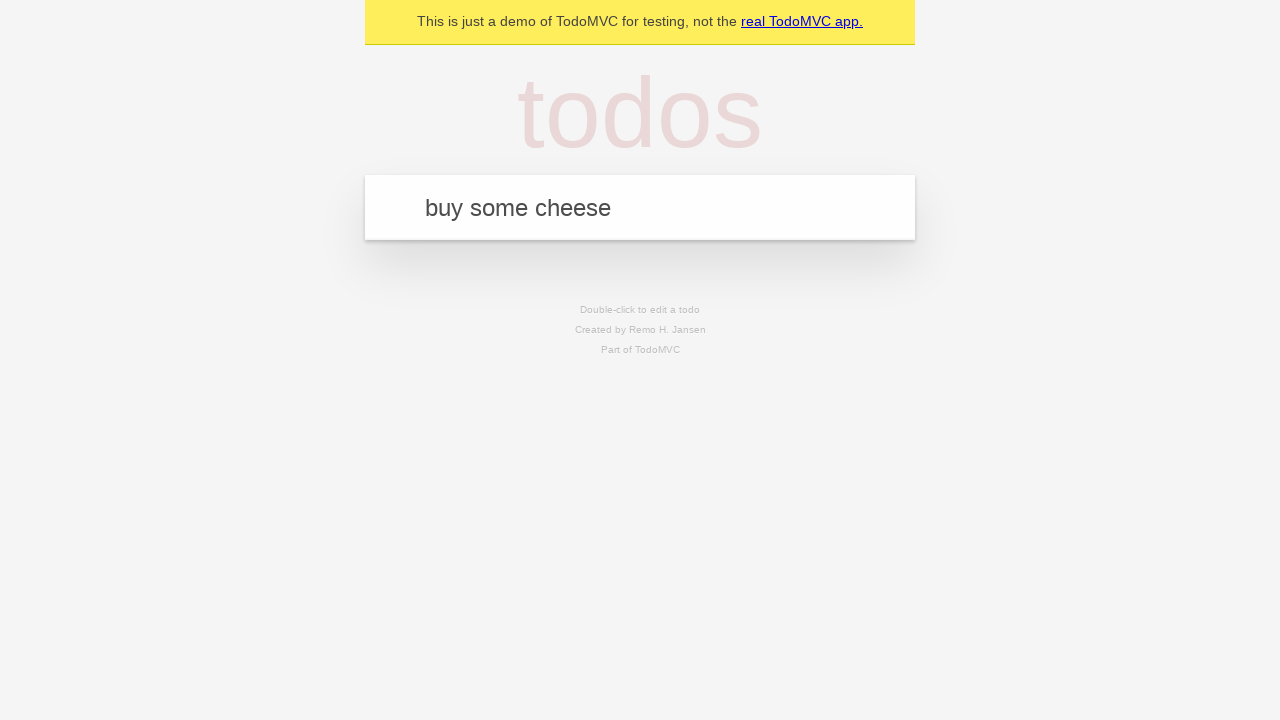

Pressed Enter to create first todo item on internal:attr=[placeholder="What needs to be done?"i]
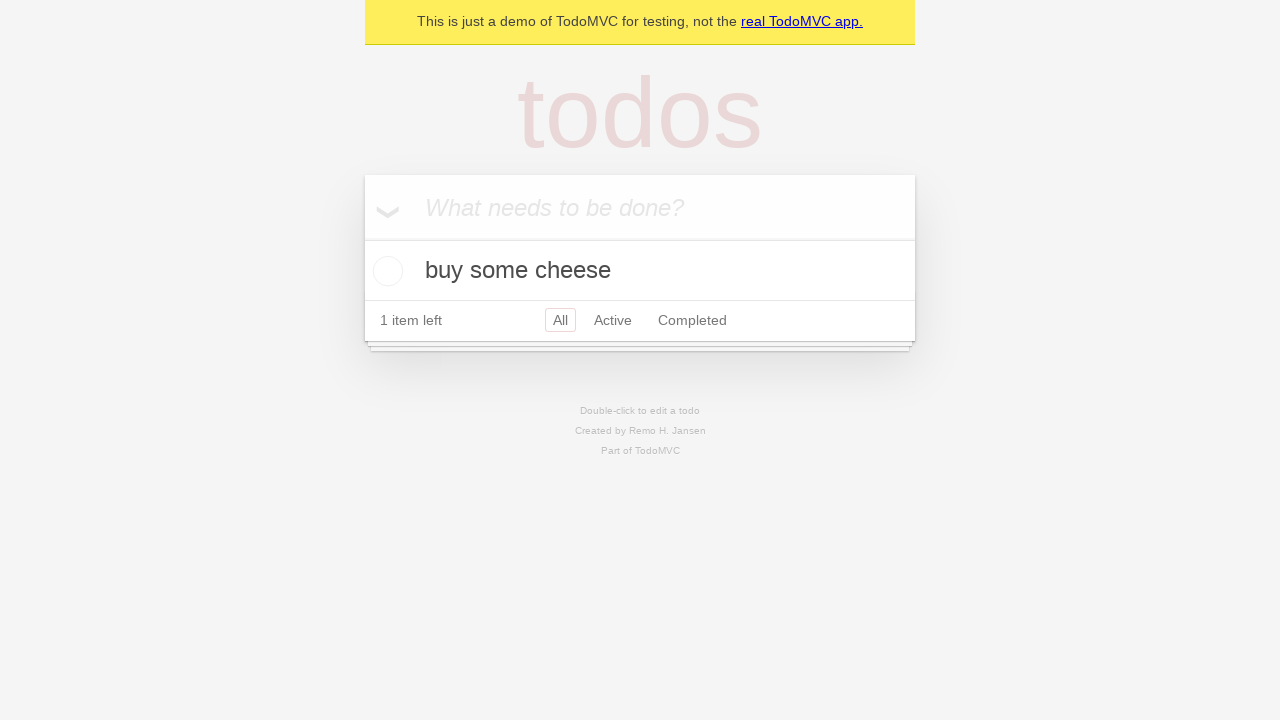

Filled input field with 'feed the cat' on internal:attr=[placeholder="What needs to be done?"i]
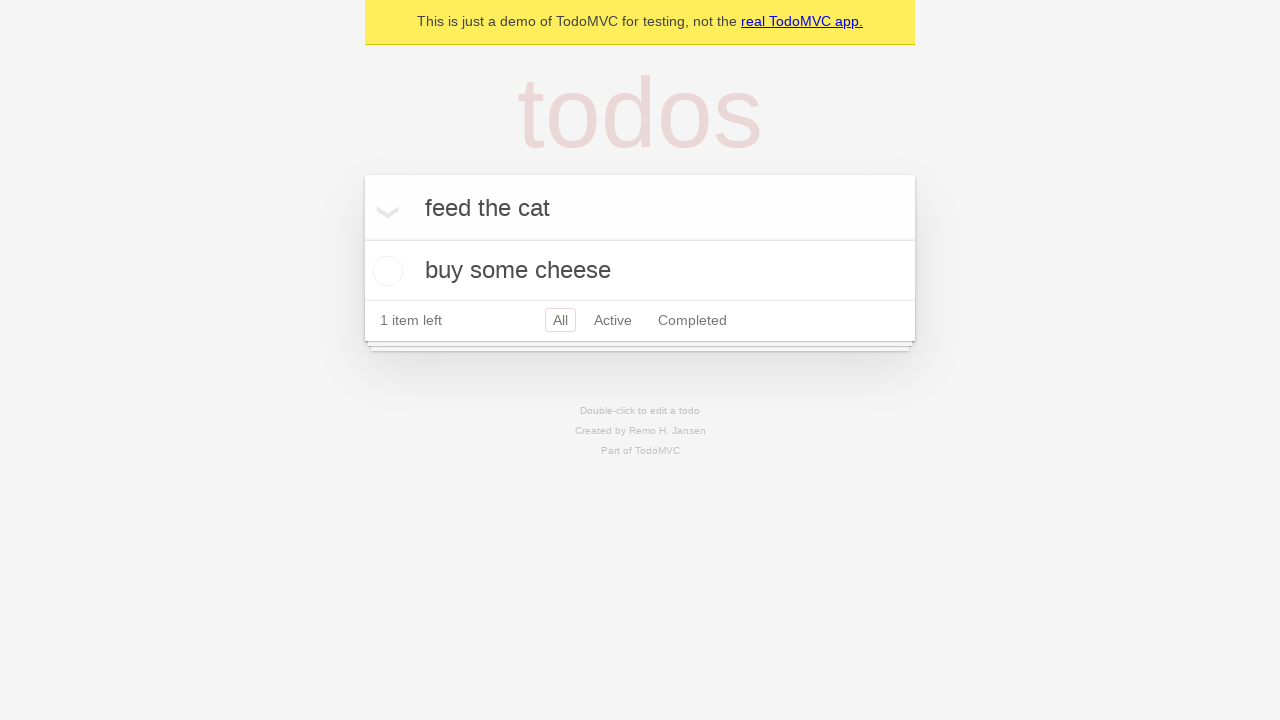

Pressed Enter to create second todo item on internal:attr=[placeholder="What needs to be done?"i]
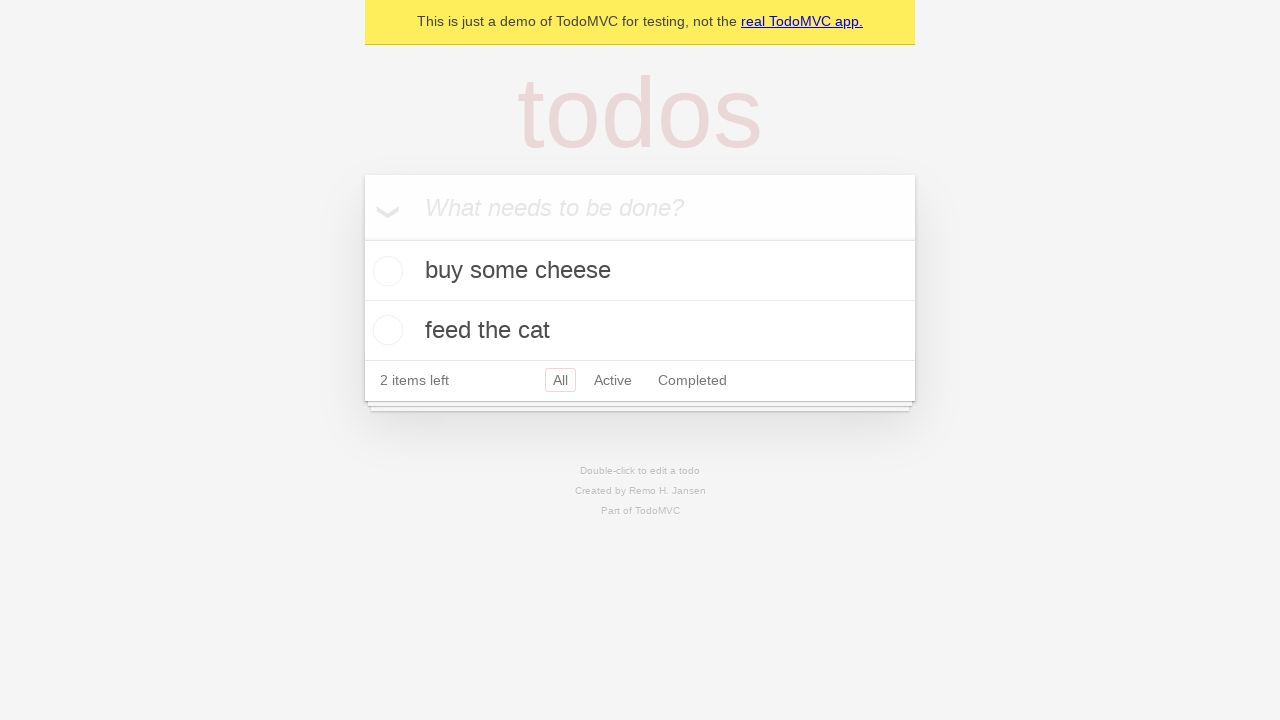

Located the first todo item
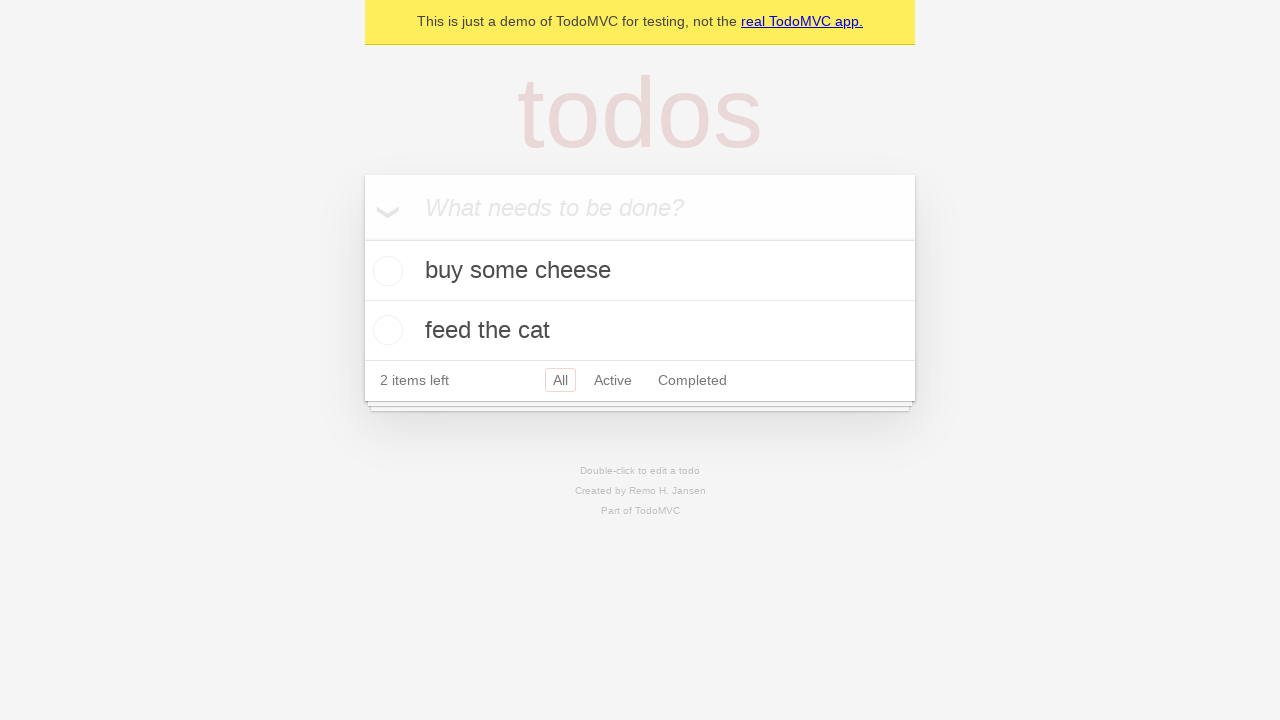

Checked the checkbox for the first todo item 'buy some cheese' at (385, 271) on internal:testid=[data-testid="todo-item"s] >> nth=0 >> internal:role=checkbox
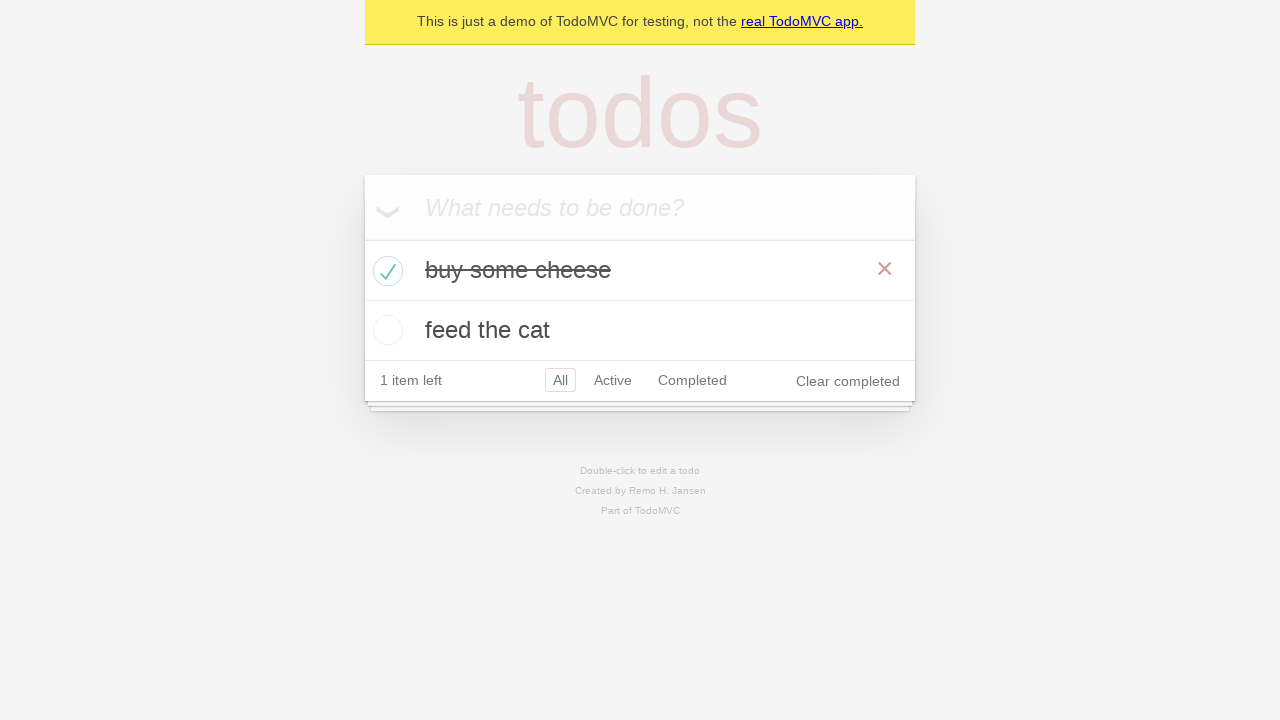

Located the second todo item
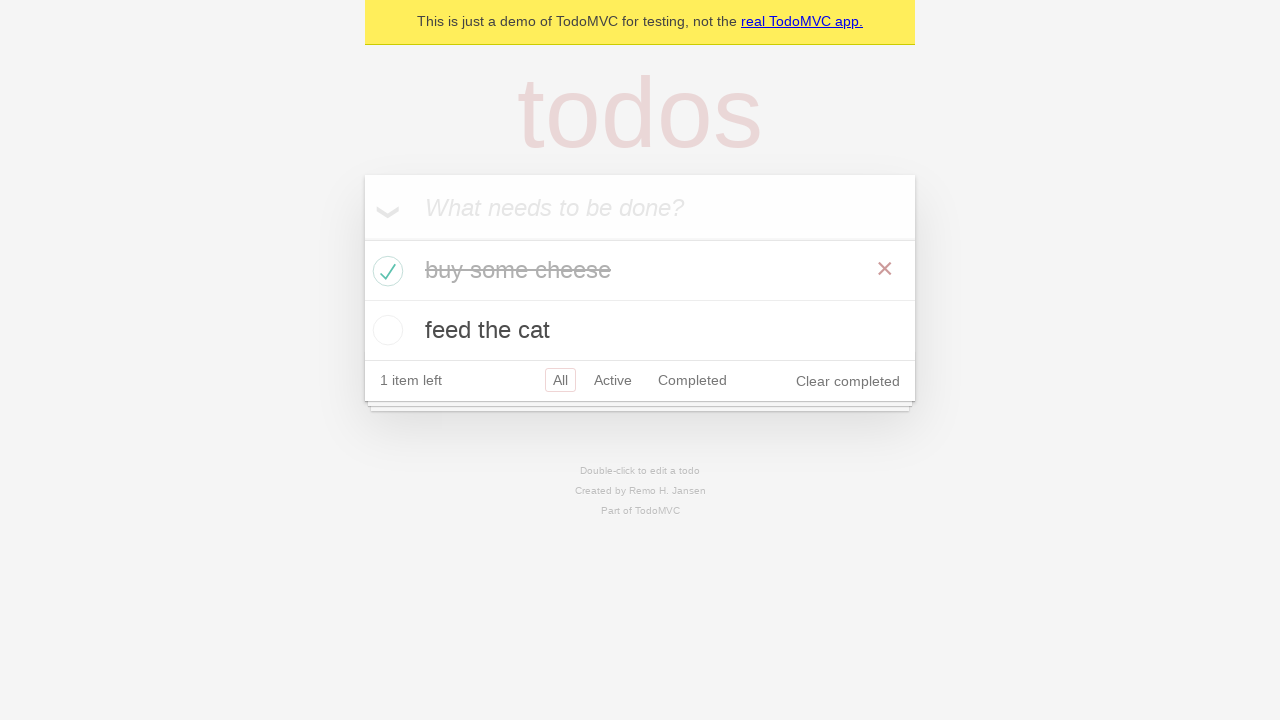

Checked the checkbox for the second todo item 'feed the cat' at (385, 330) on internal:testid=[data-testid="todo-item"s] >> nth=1 >> internal:role=checkbox
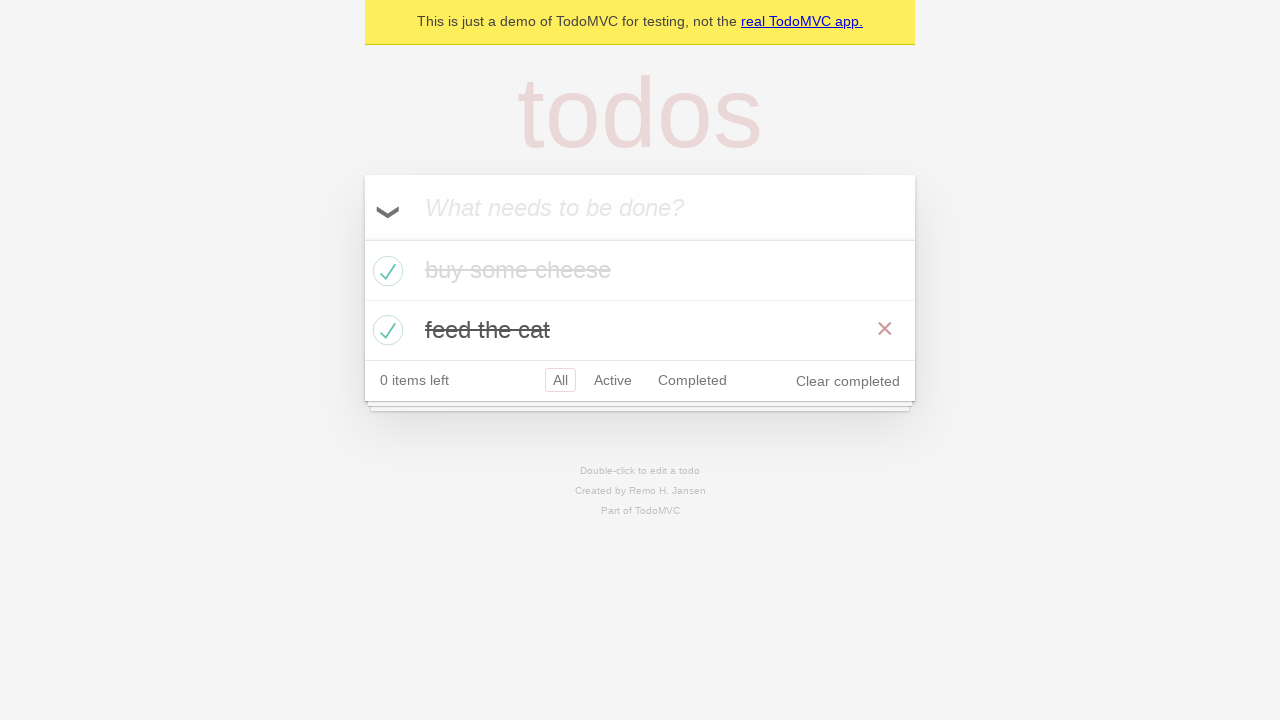

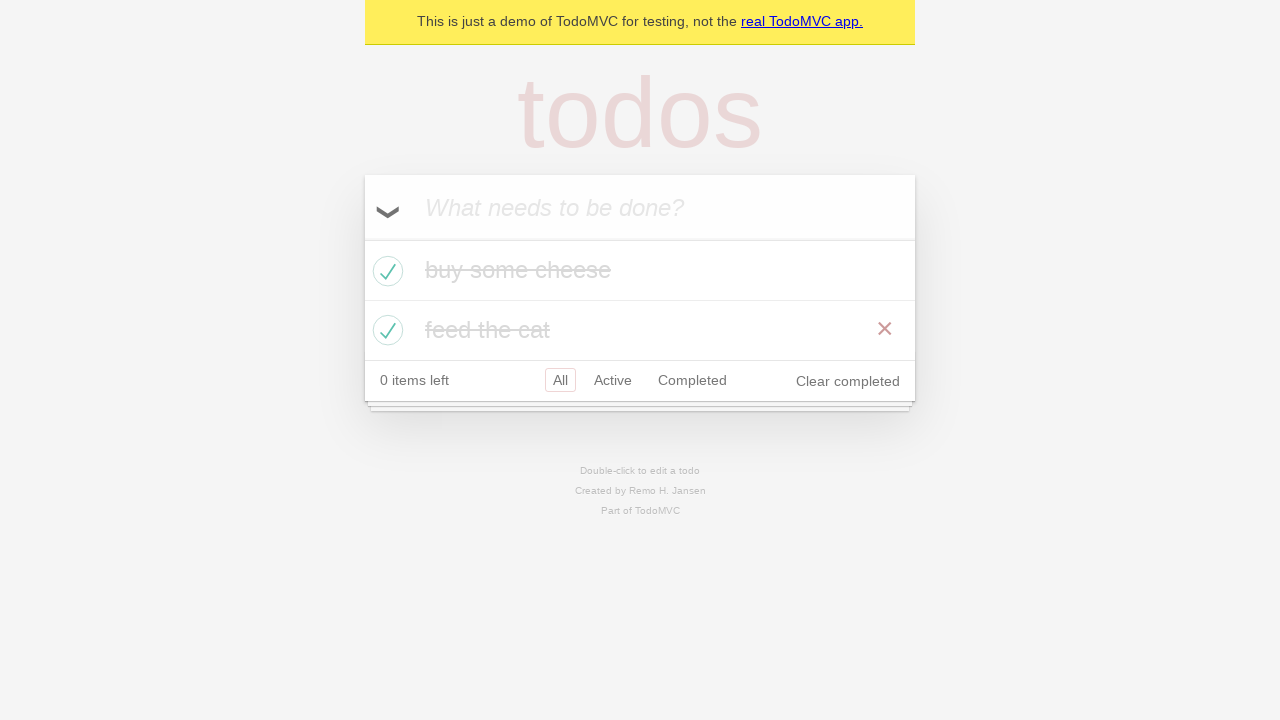